Tests browser navigation history functionality by visiting two pages, then using back and forward navigation buttons to traverse the browser history.

Starting URL: http://www.163.com

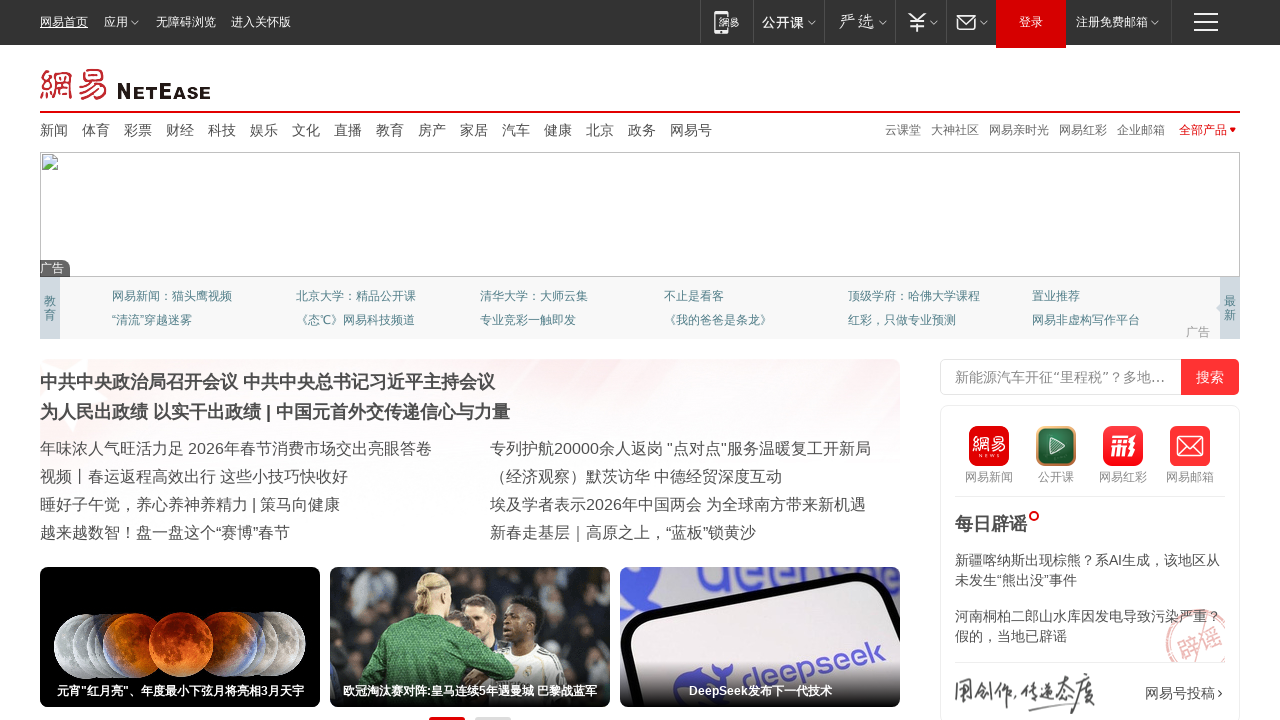

Navigated to http://news.163.com
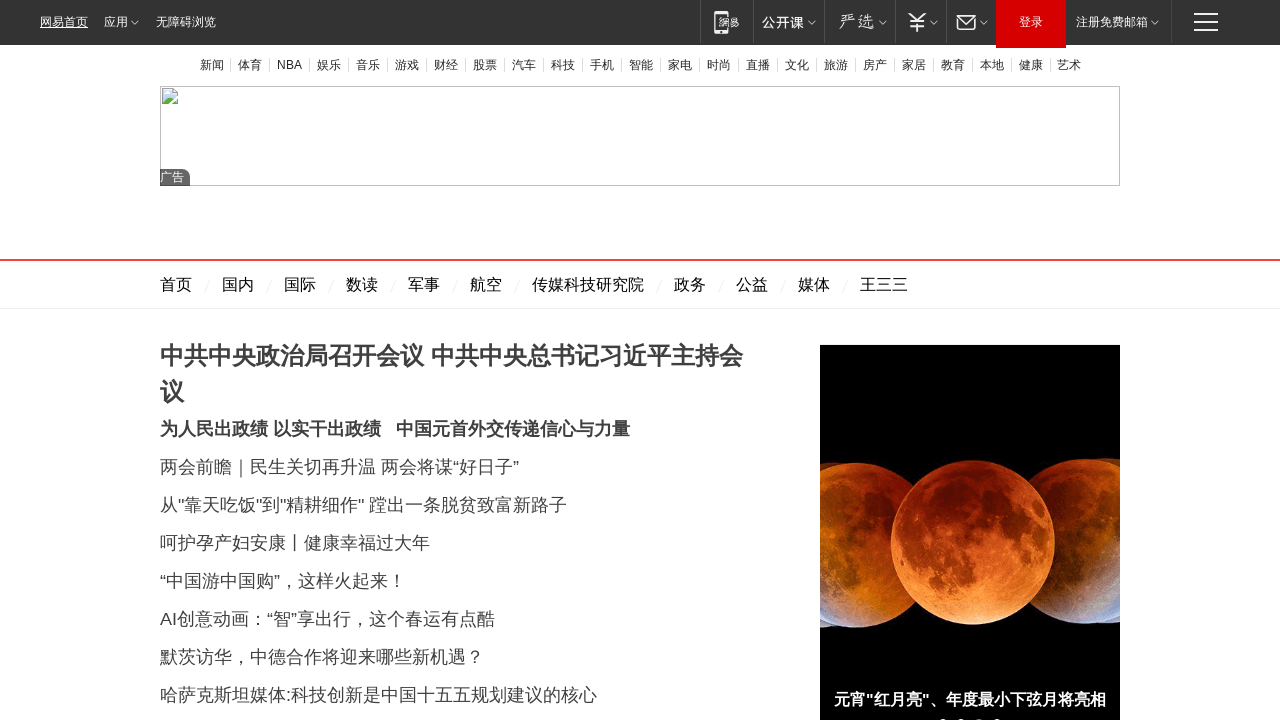

Page loaded and DOM content was ready
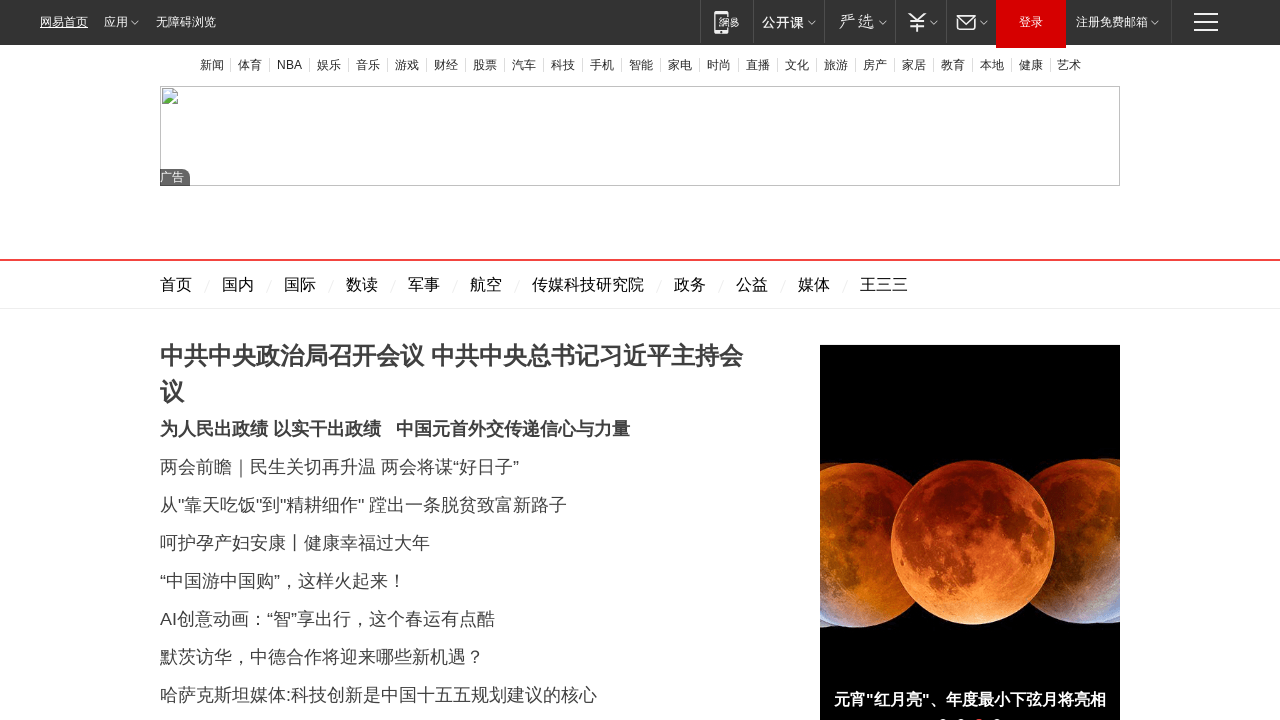

Clicked back button to navigate to previous page (http://www.163.com)
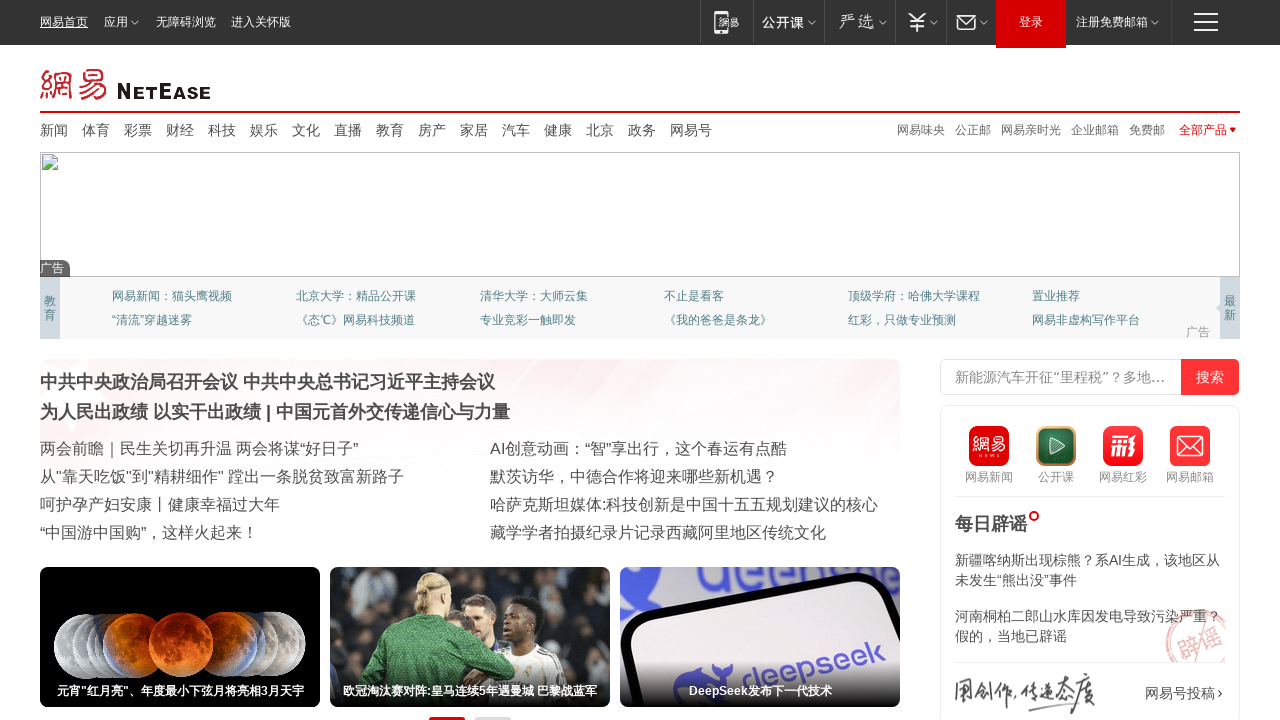

Page loaded after navigating back
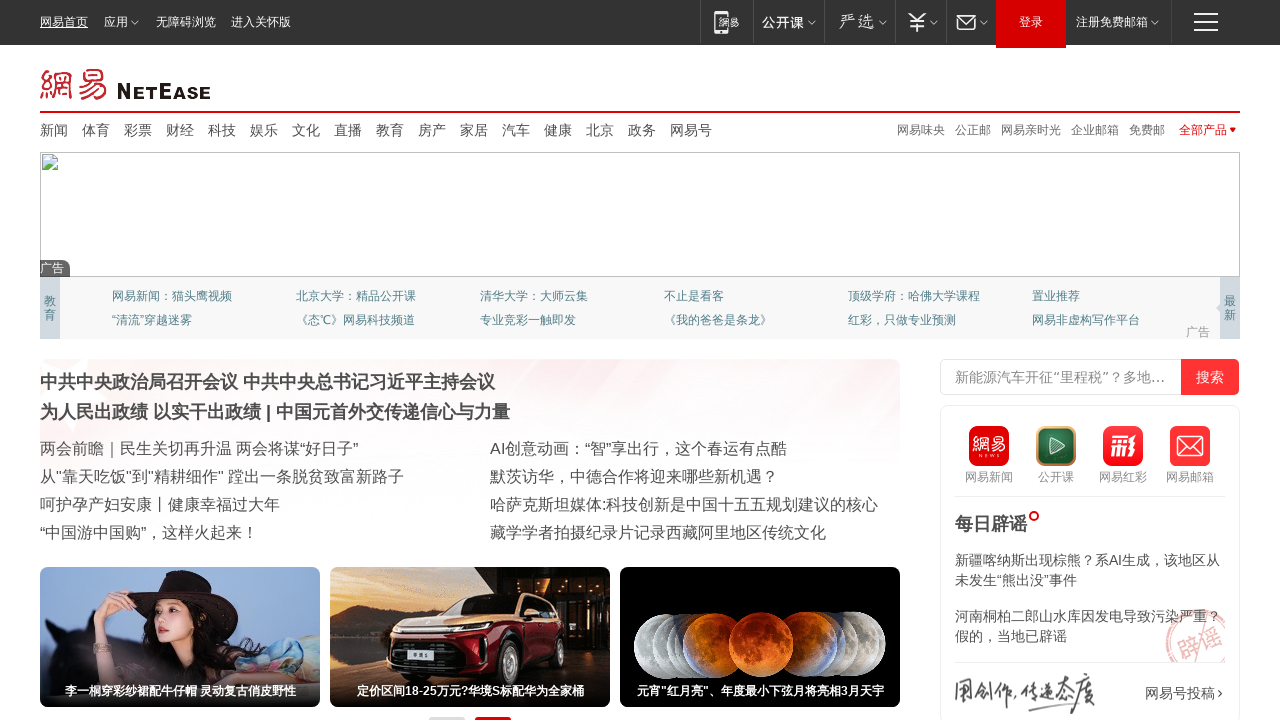

Clicked forward button to navigate to next page (http://news.163.com)
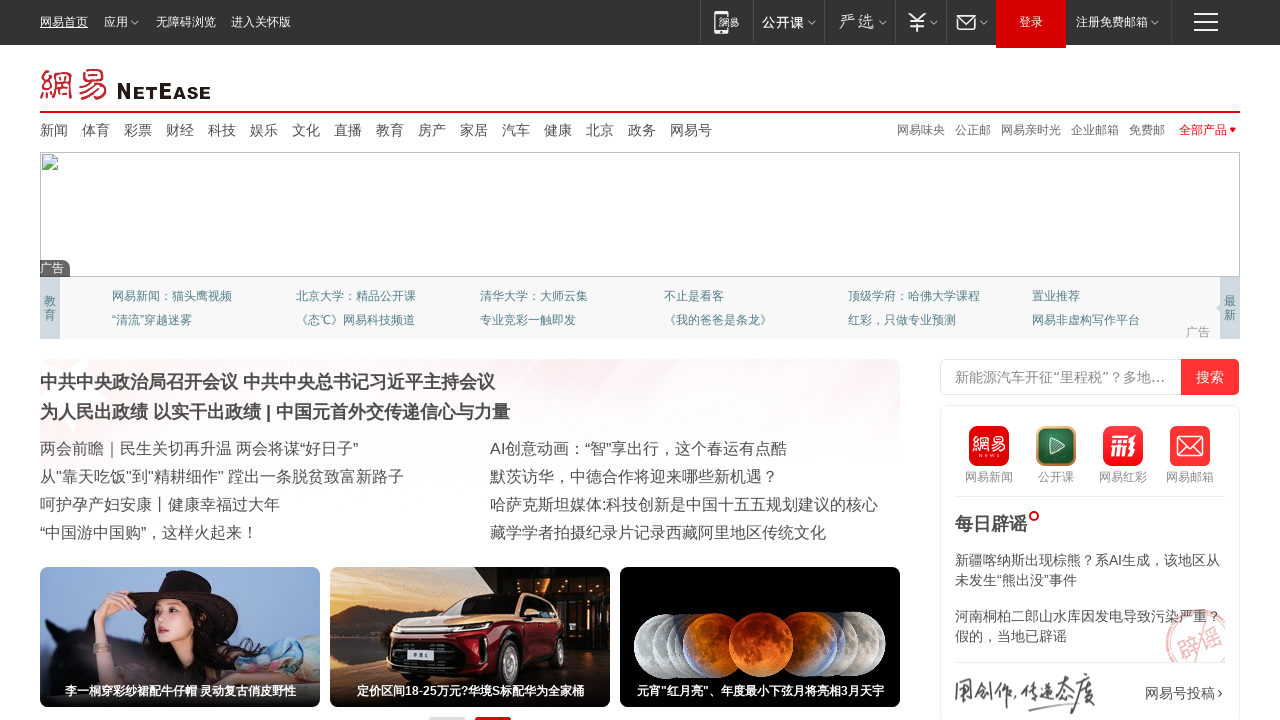

Page loaded after navigating forward
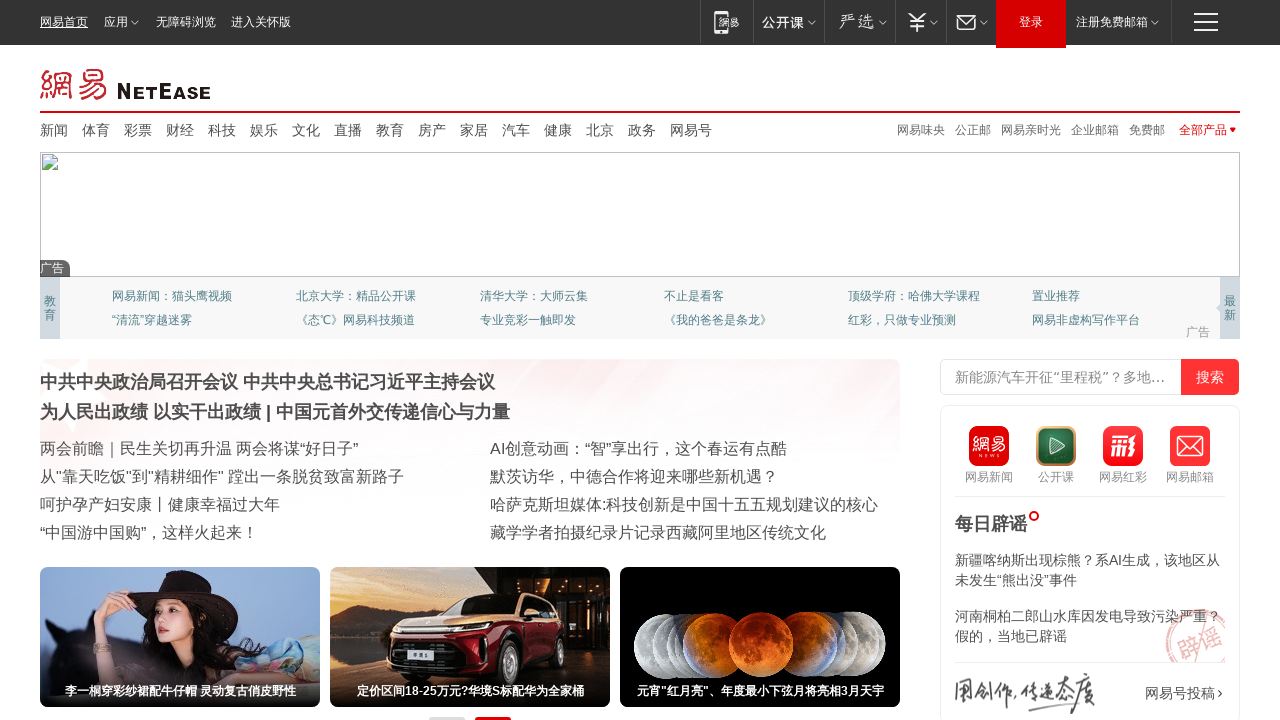

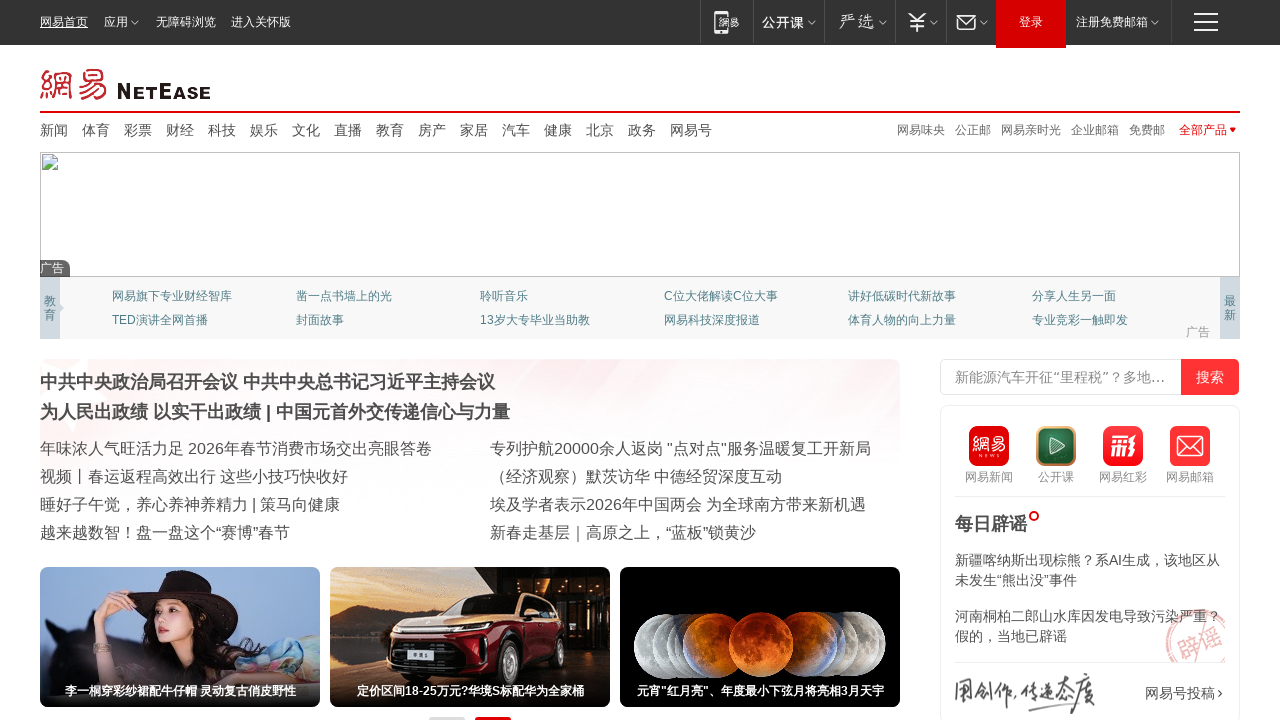